Tests handling of multiple browser windows by clicking a link that opens a new window, then switching between the parent and child windows to verify their titles.

Starting URL: https://opensource-demo.orangehrmlive.com/web/index.php/auth/login

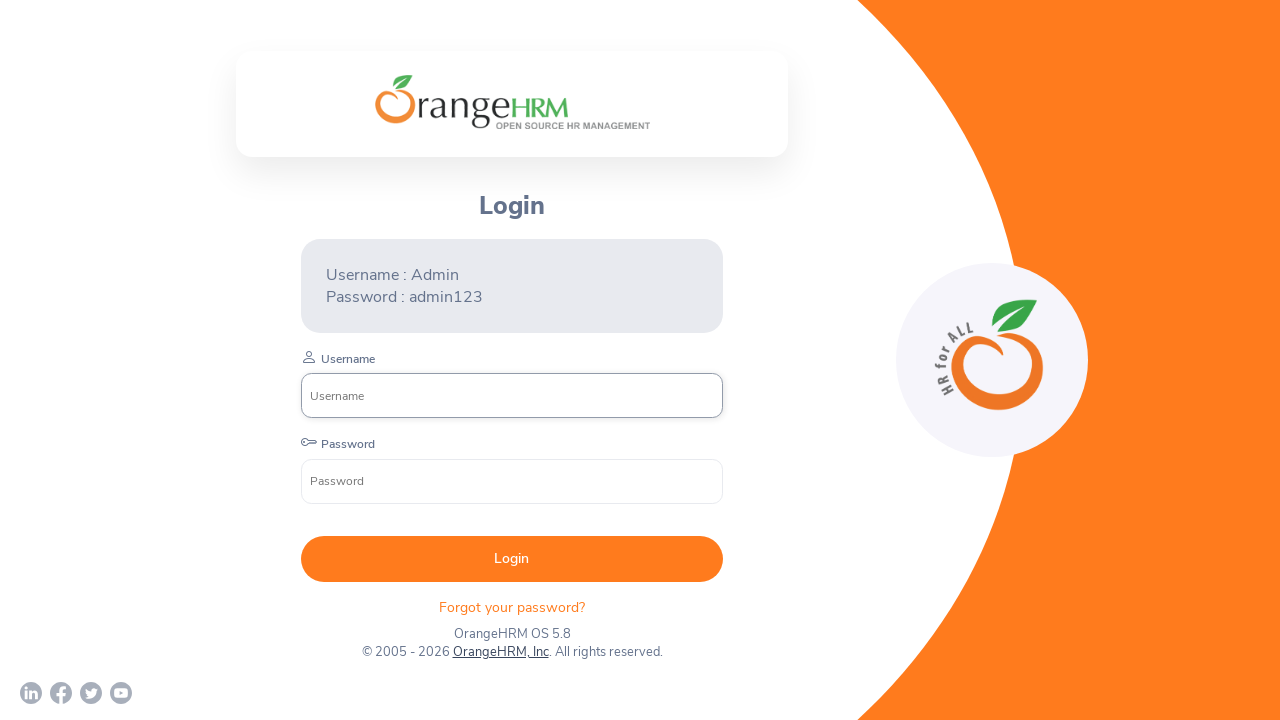

Waited for login page to load (networkidle)
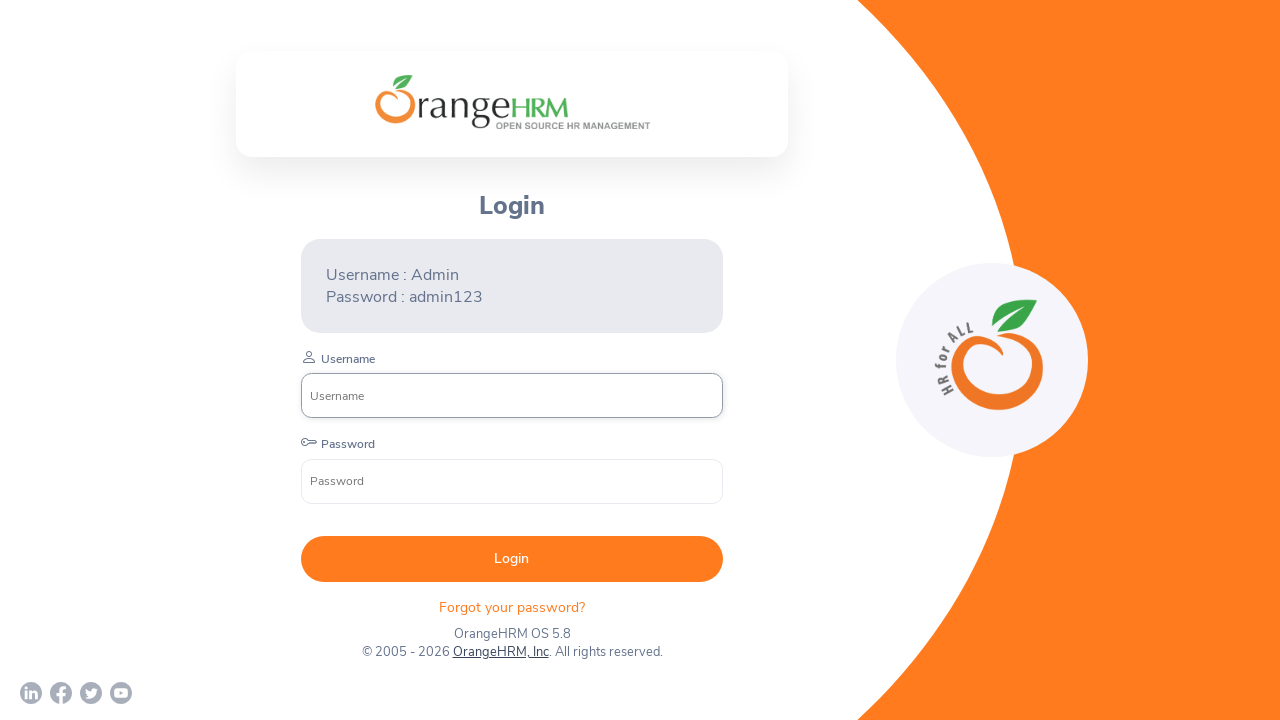

Clicked 'OrangeHRM, Inc' link to open new window at (500, 652) on text=OrangeHRM, Inc
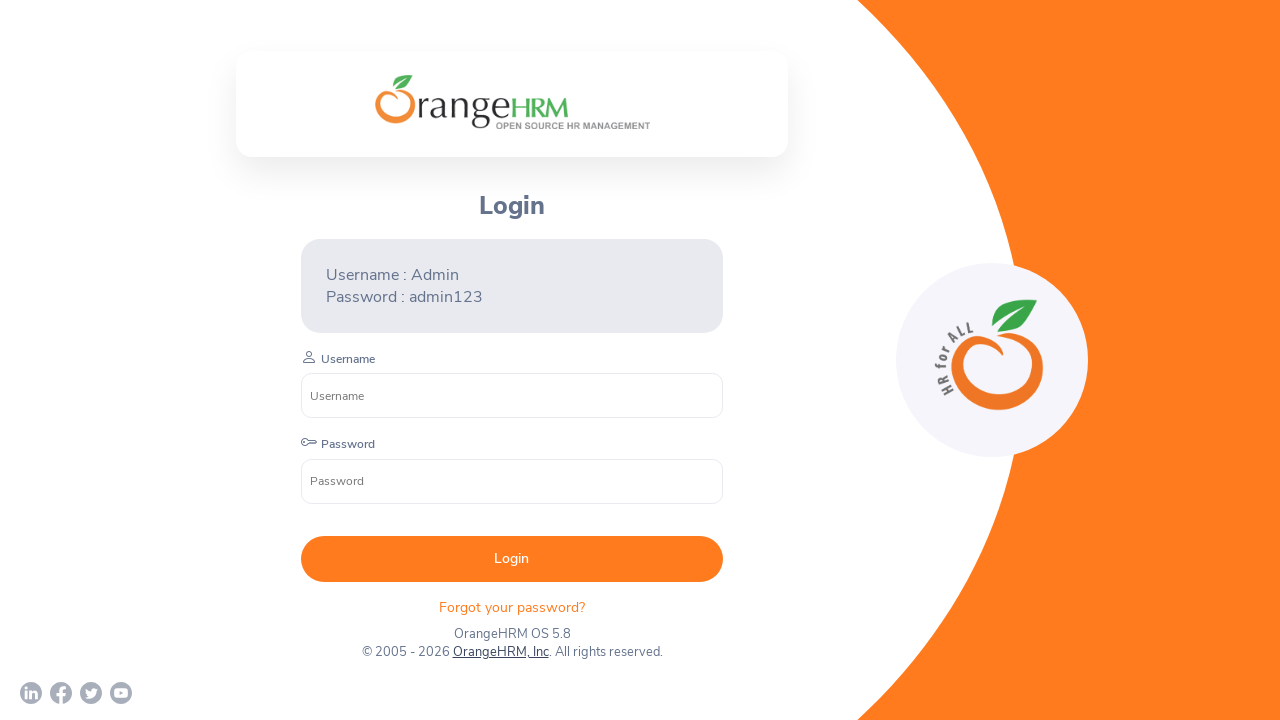

Captured new window/page object
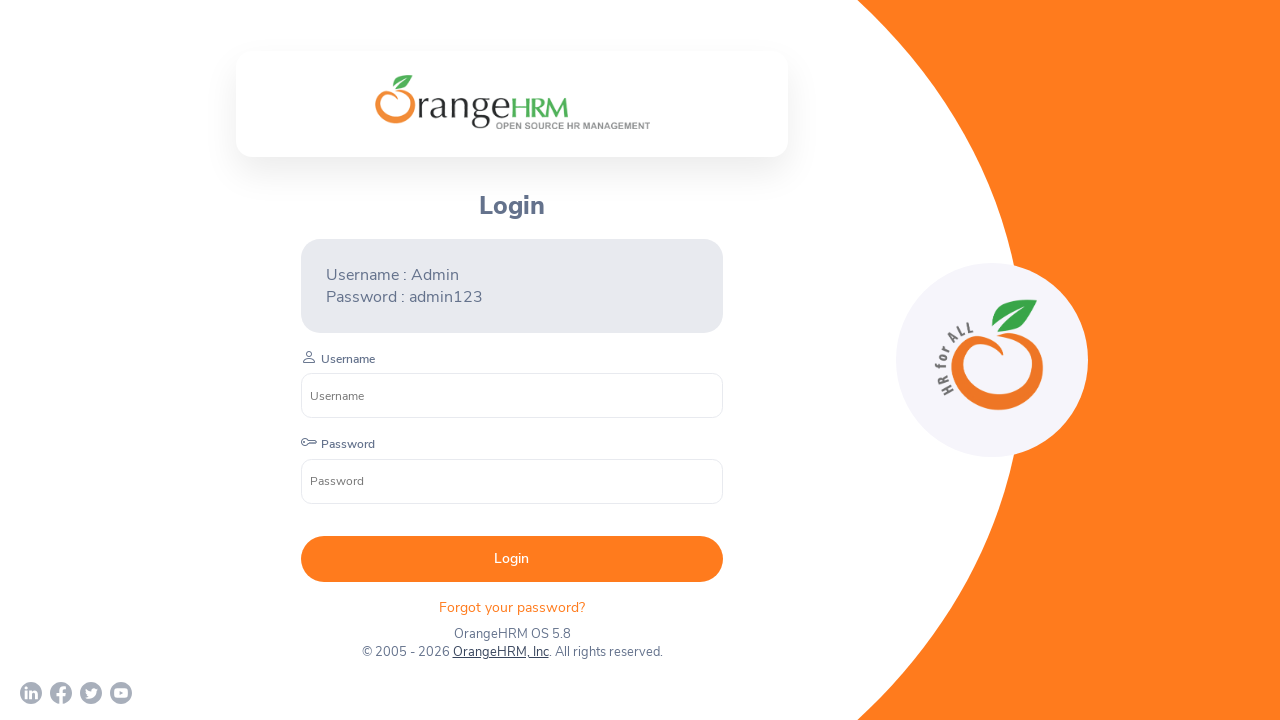

Waited for child window to load (domcontentloaded)
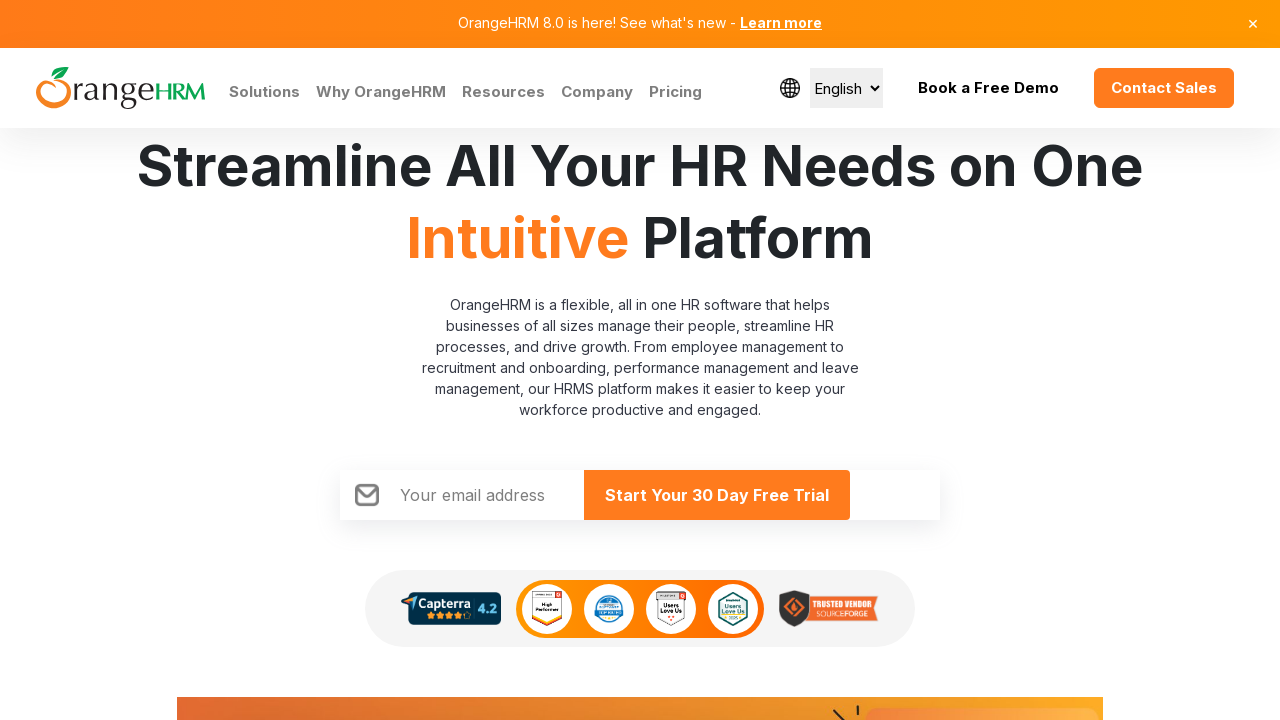

Retrieved child window title: Human Resources Management Software | HRMS | OrangeHRM
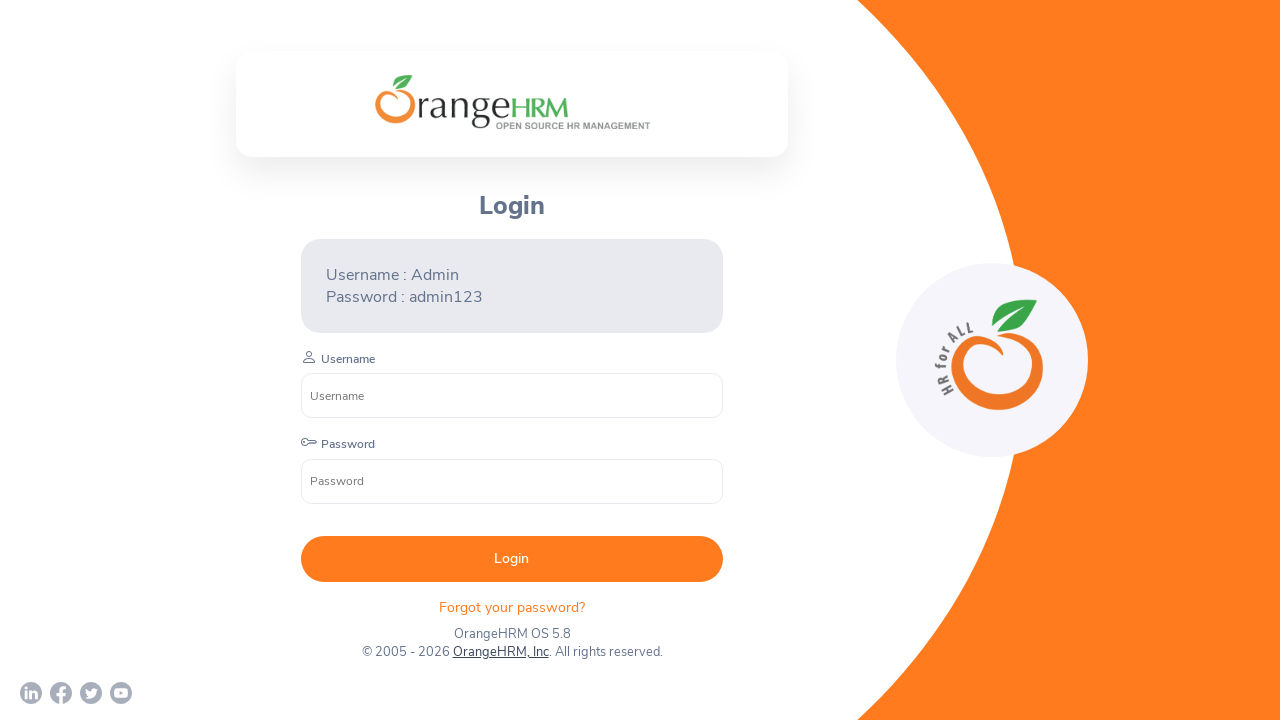

Retrieved parent window title: OrangeHRM
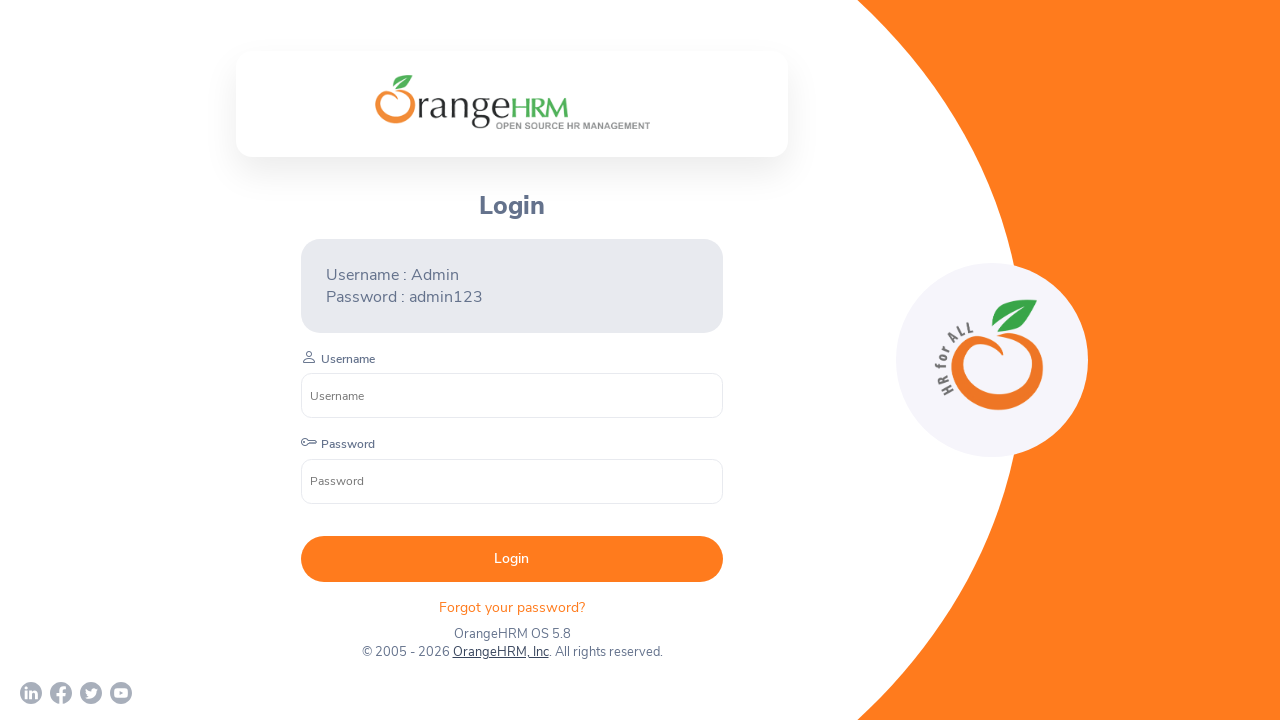

Enumerated window with title: OrangeHRM
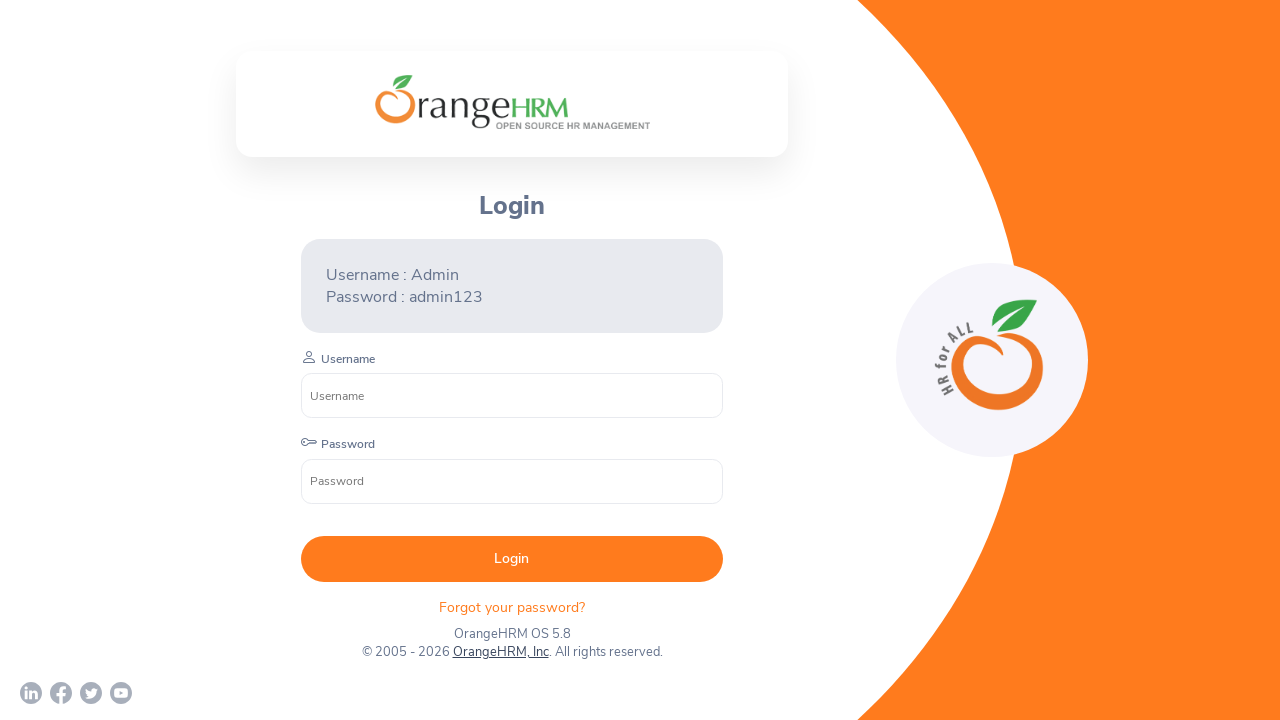

Enumerated window with title: Human Resources Management Software | HRMS | OrangeHRM
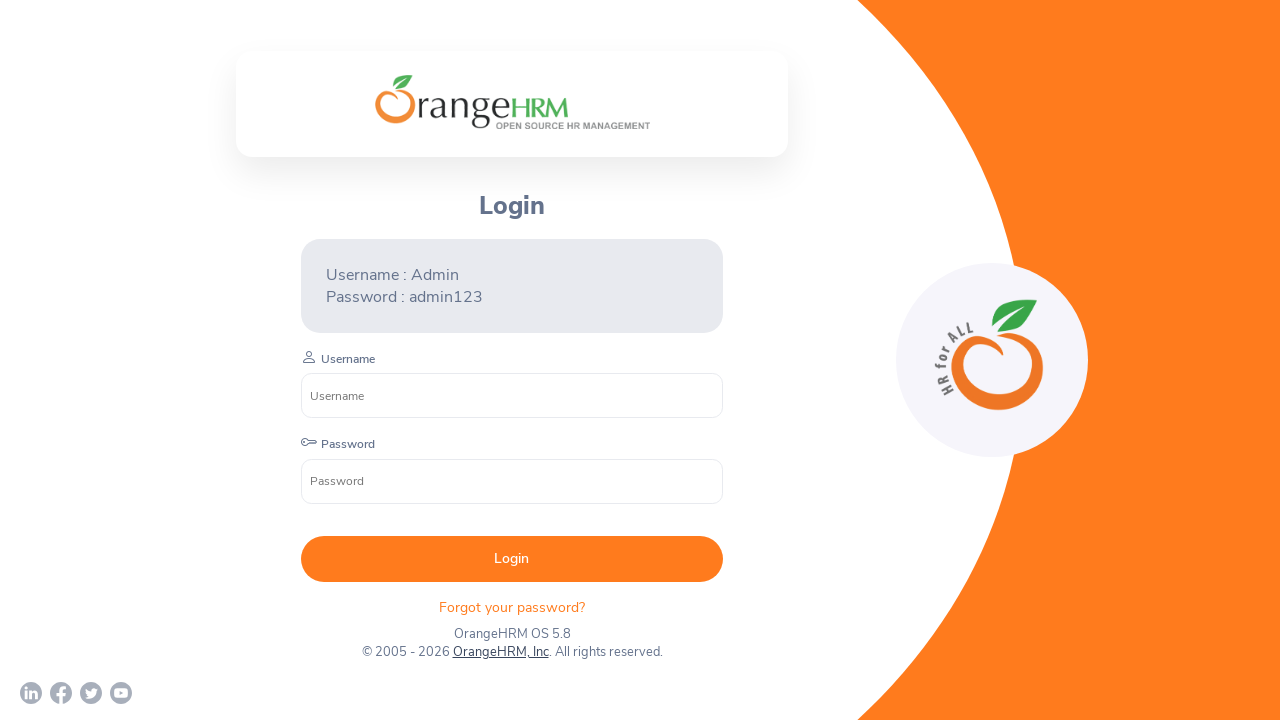

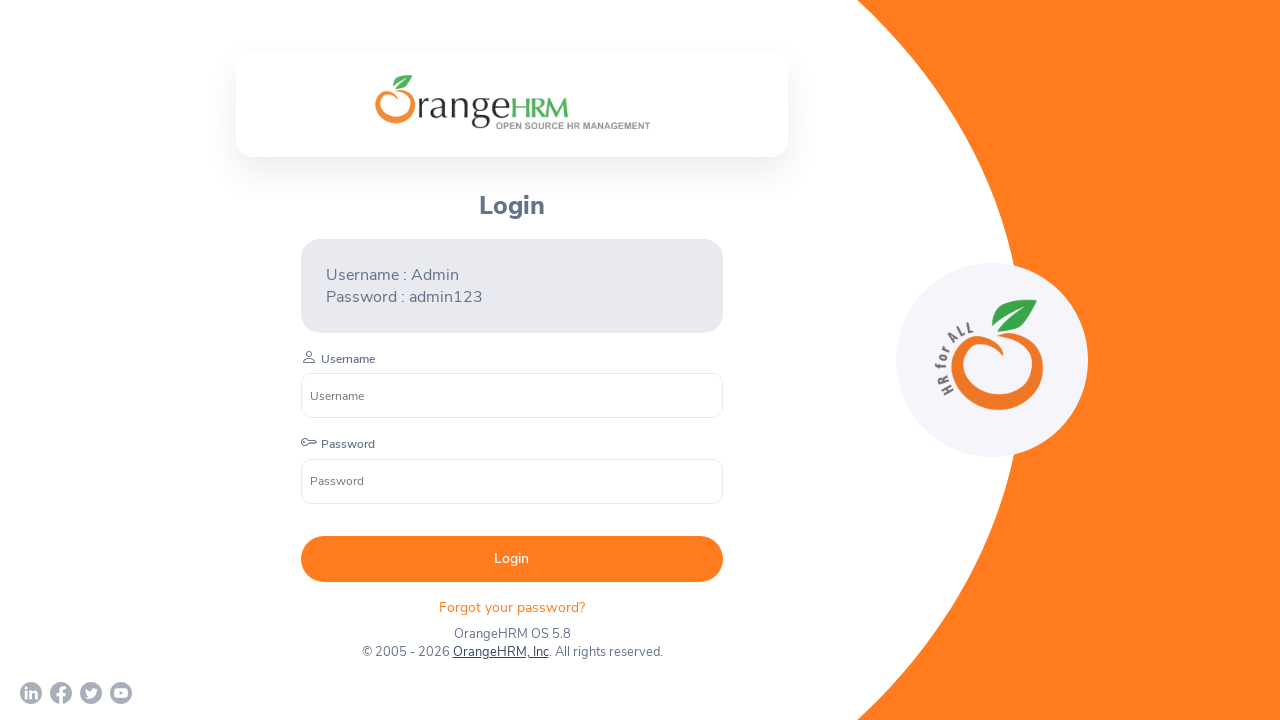